Navigates to the Applitools demo app login page and clicks the login button to access the app page, simulating a basic user flow through the demo application.

Starting URL: https://demo.applitools.com

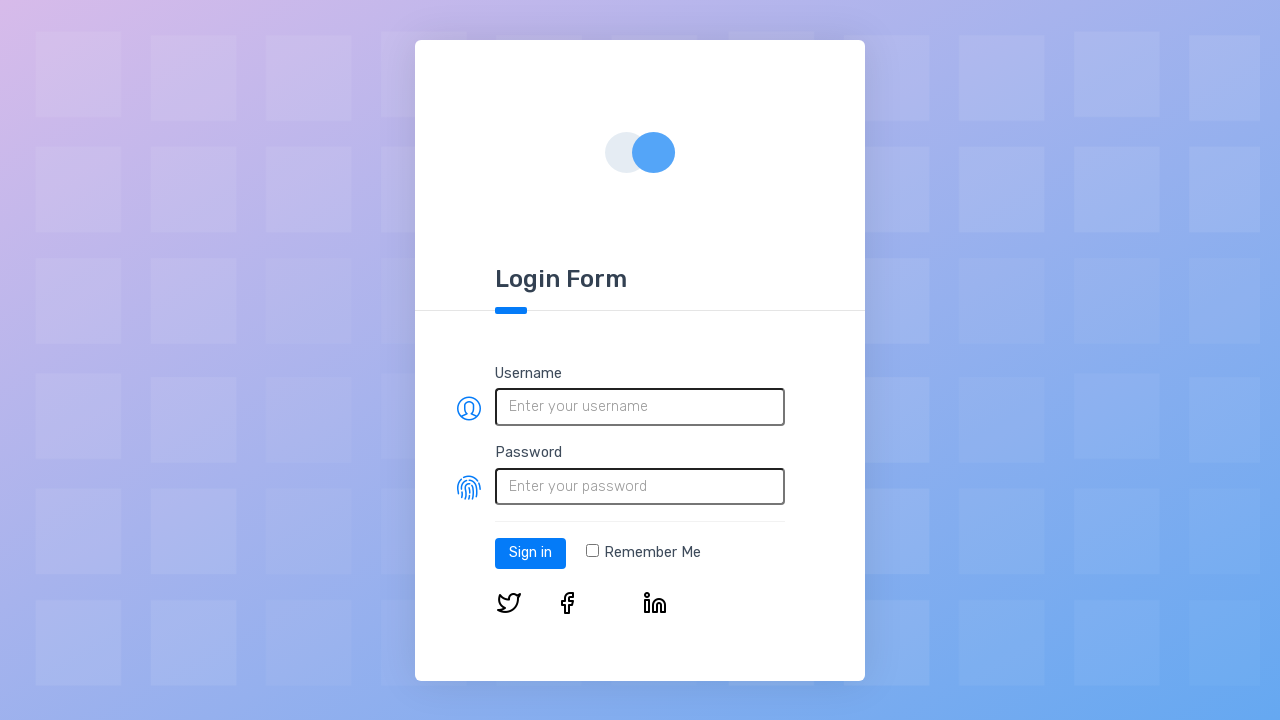

Login button appeared on the page
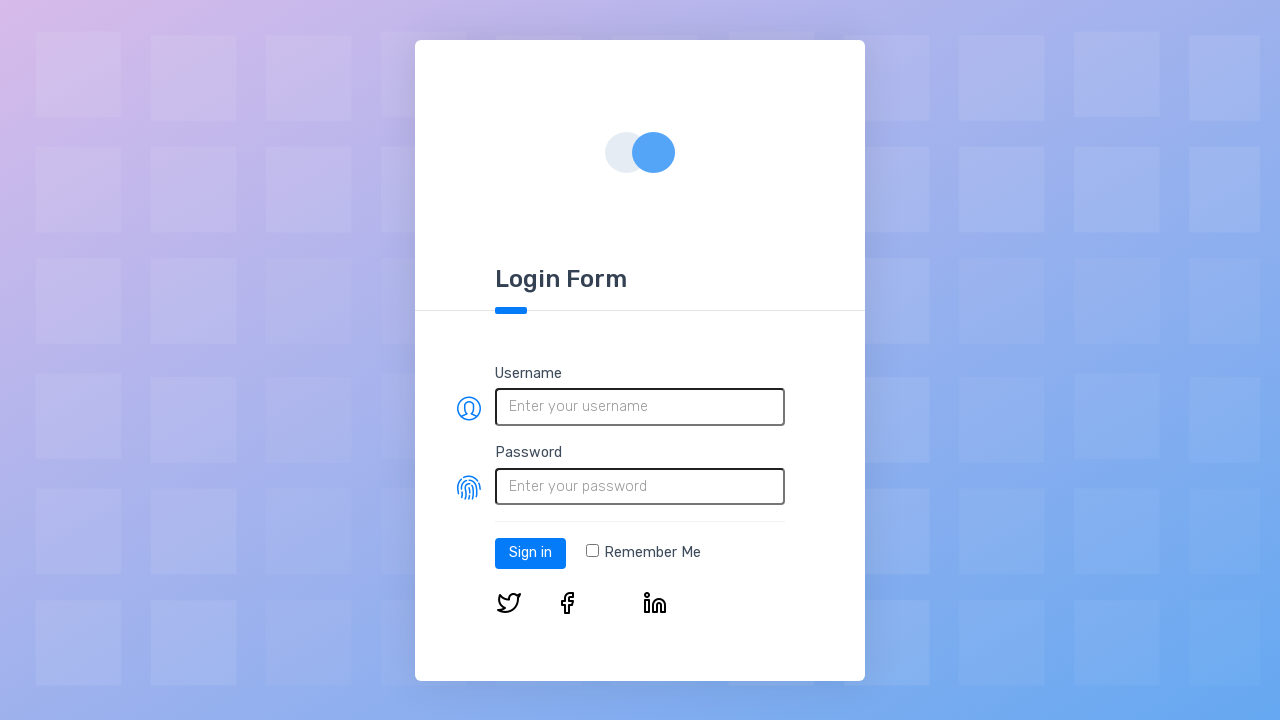

Clicked the login button at (530, 553) on #log-in
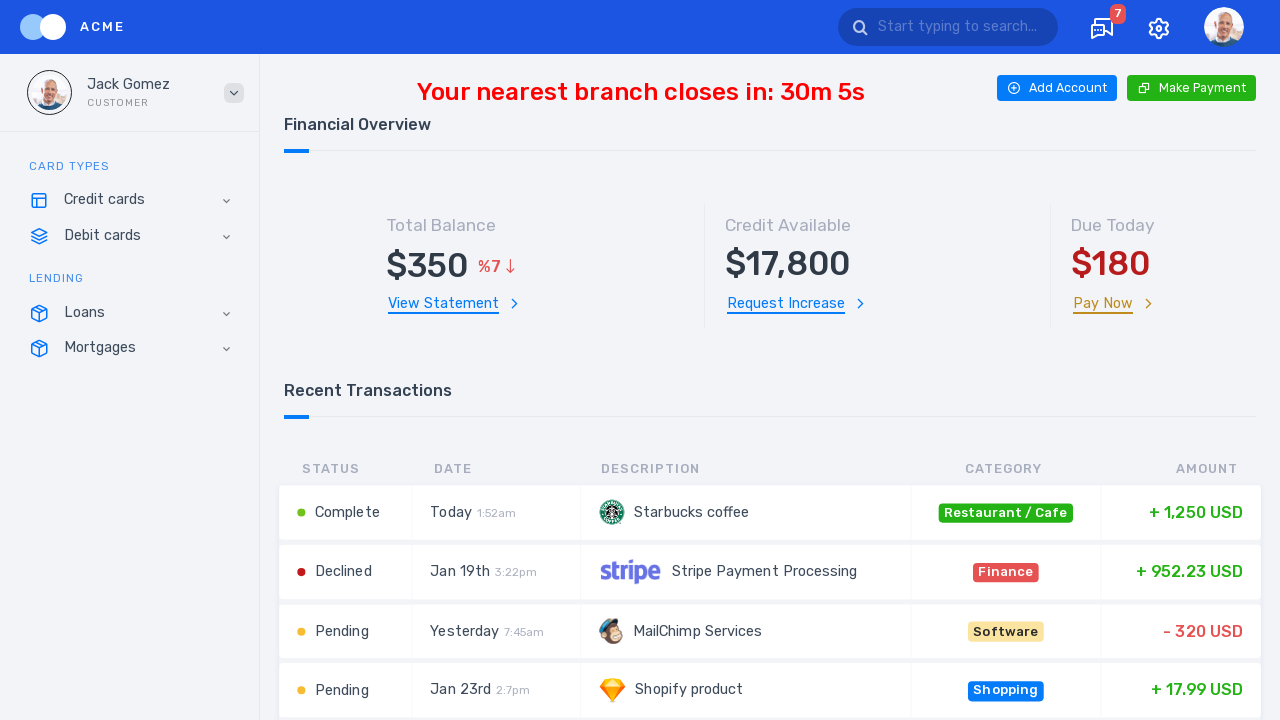

App page loaded successfully after login
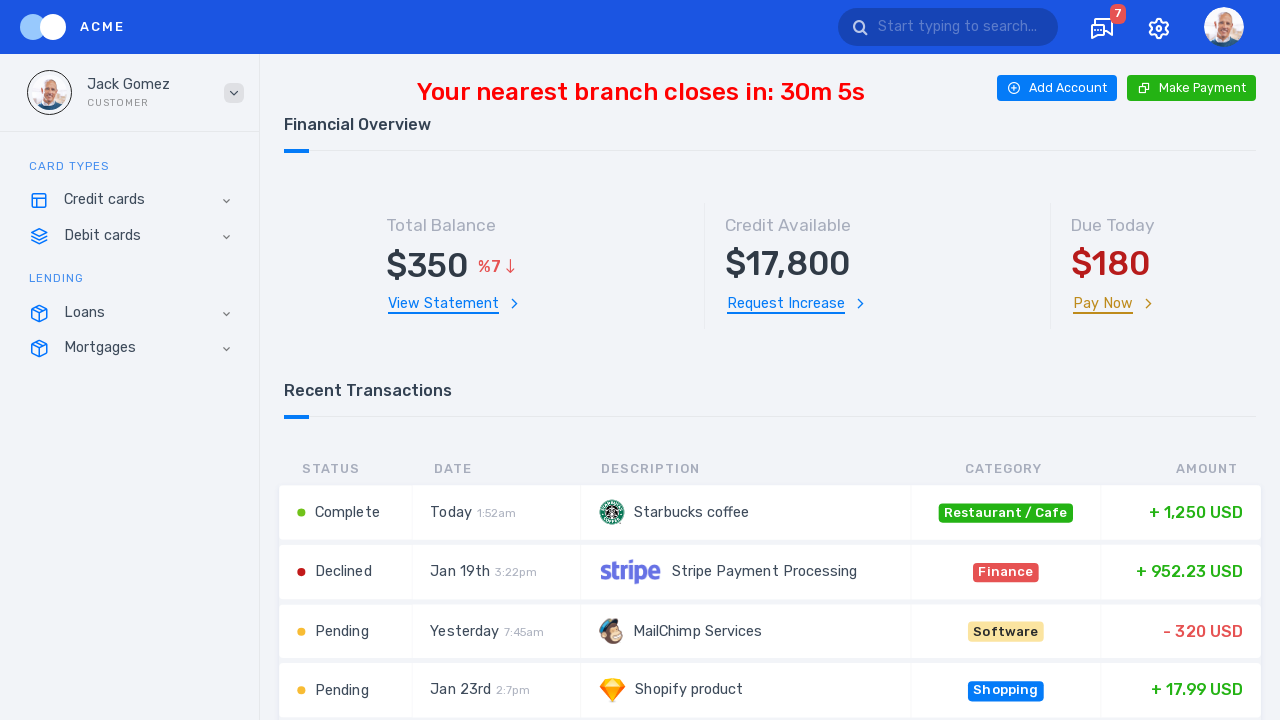

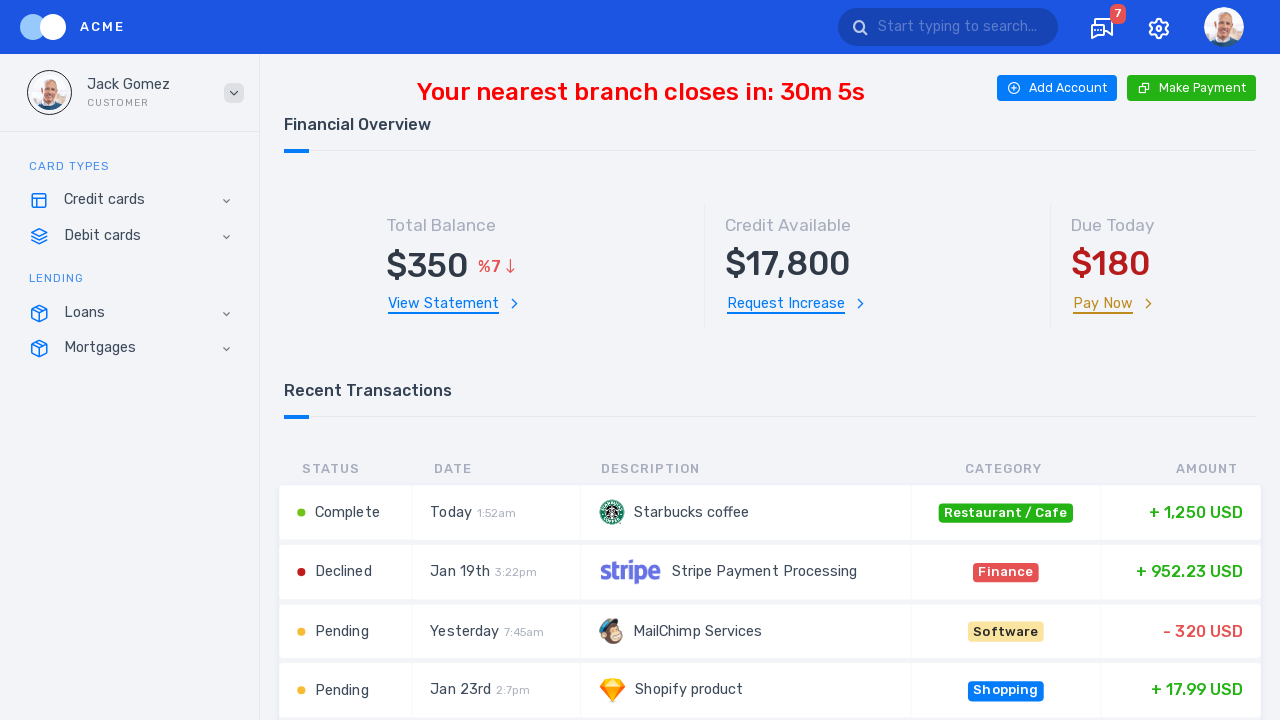